Tests clicking a simple button on a QA practice page

Starting URL: https://www.qa-practice.com/elements/button/simple

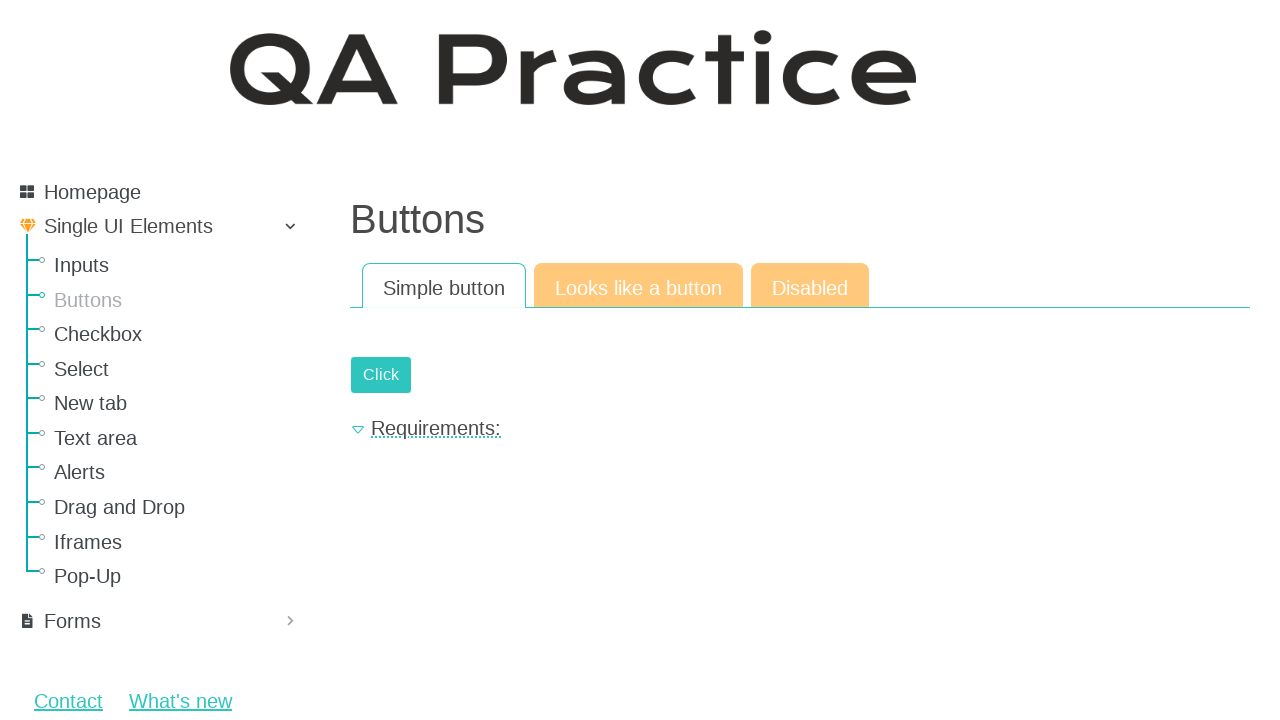

Clicked the simple button on QA practice page at (381, 375) on #submit-id-submit
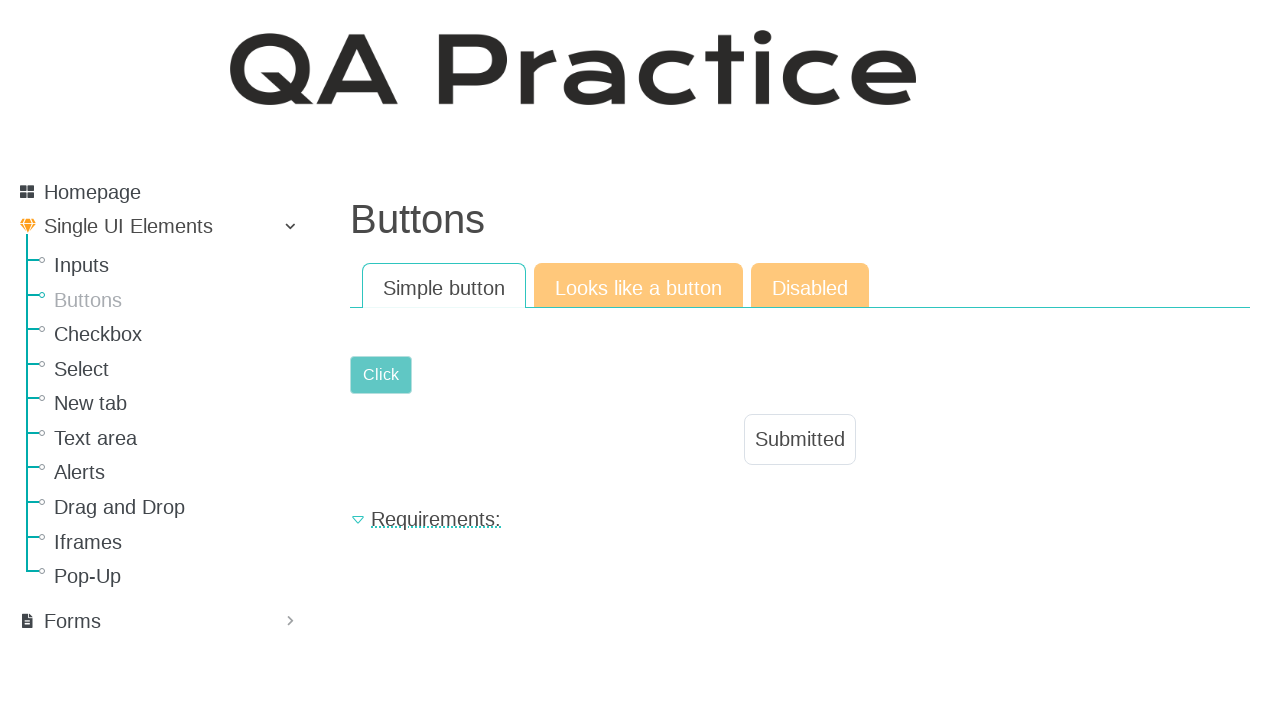

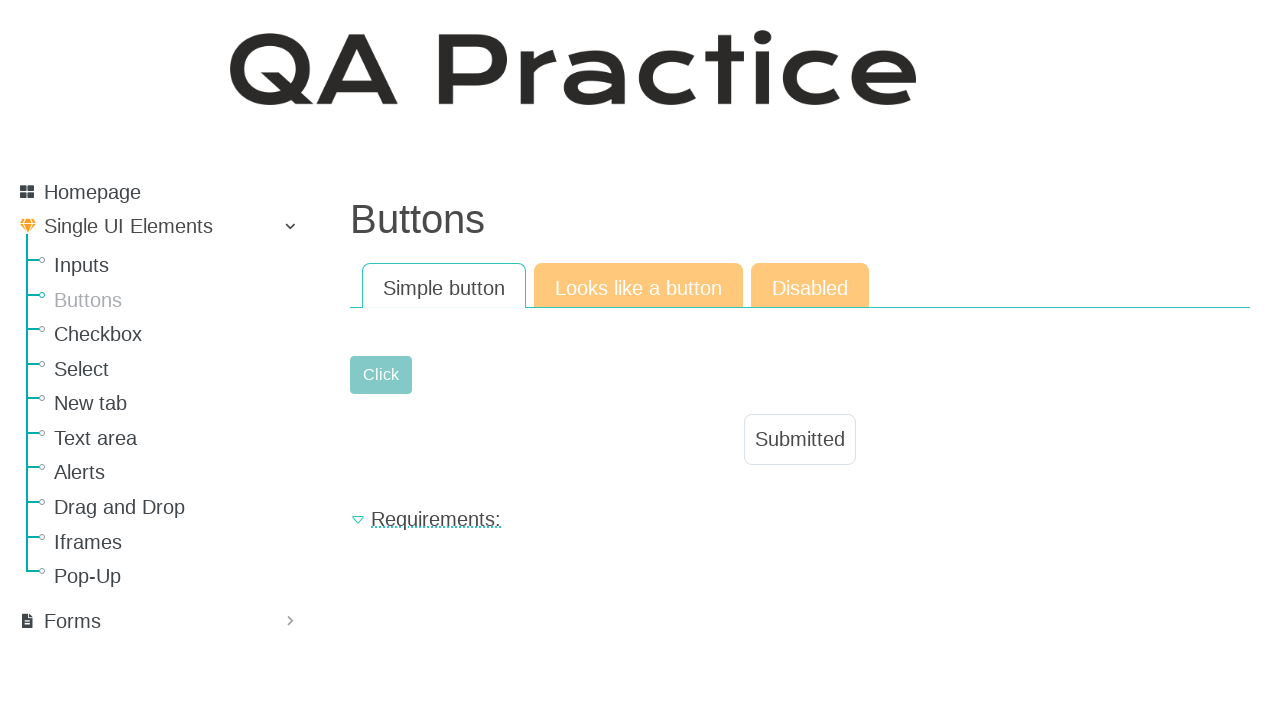